Tests editable/searchable dropdown by typing "Belgium" in the search input and selecting the matching option

Starting URL: https://react.semantic-ui.com/maximize/dropdown-example-search-selection/

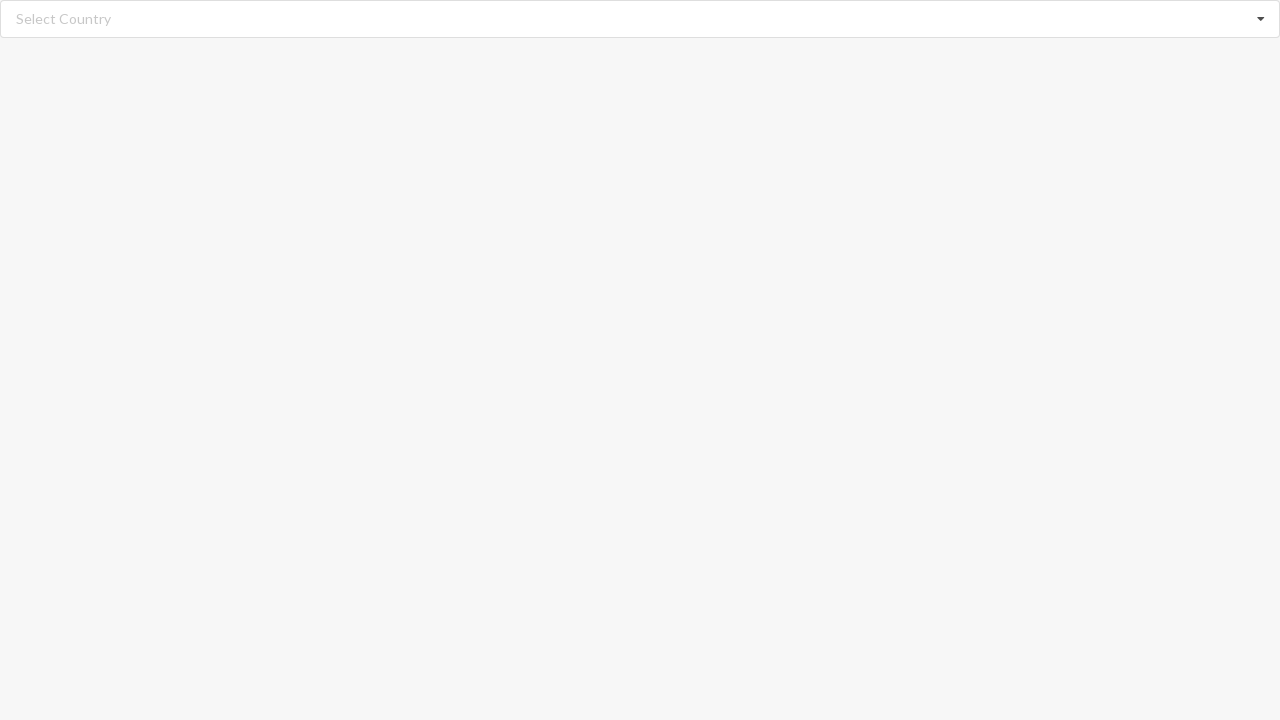

Typed 'Belgium' in the editable dropdown search field on //input[@class='search']
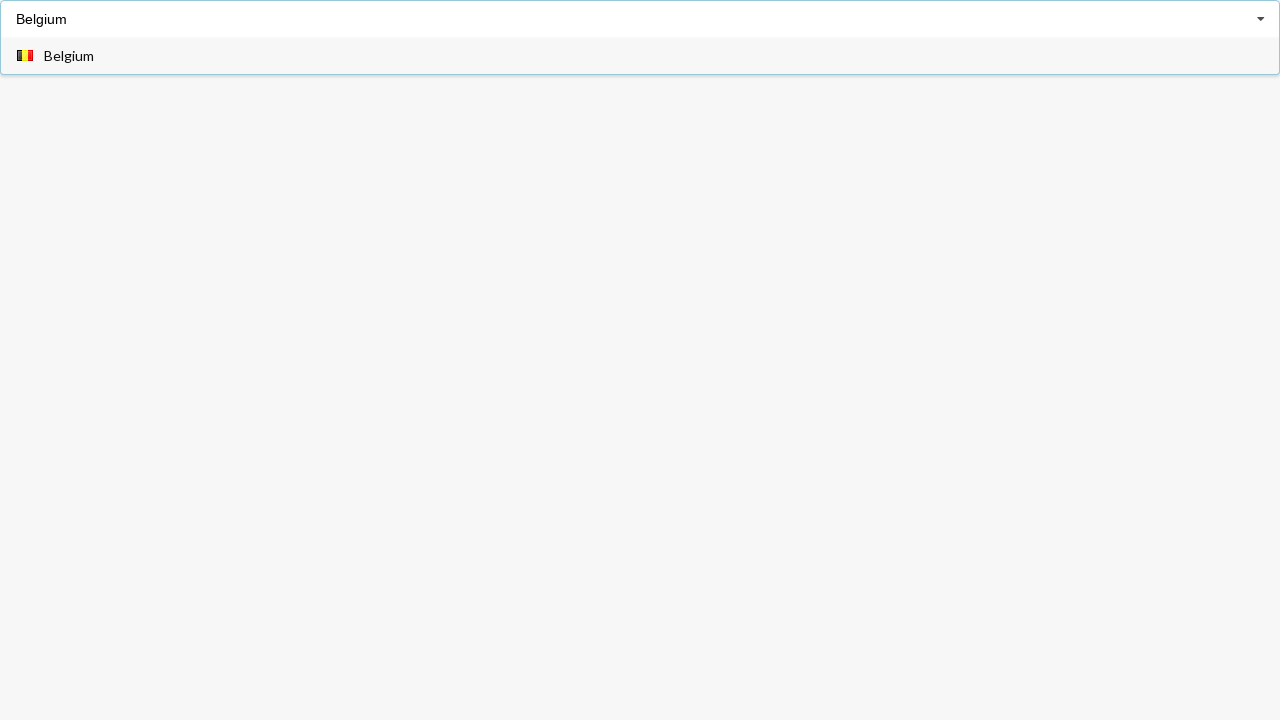

Dropdown options loaded and became visible
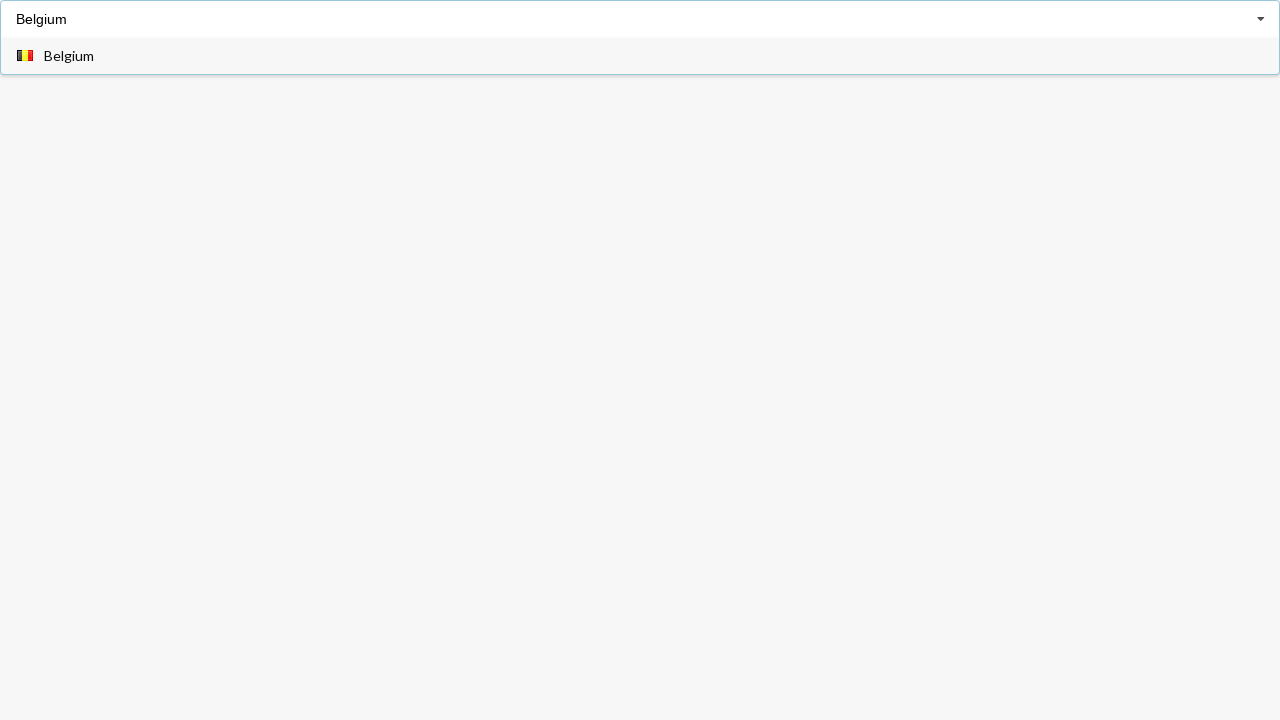

Selected 'Belgium' from the dropdown options at (69, 56) on xpath=//div[@role='option']//span[text()='Belgium']
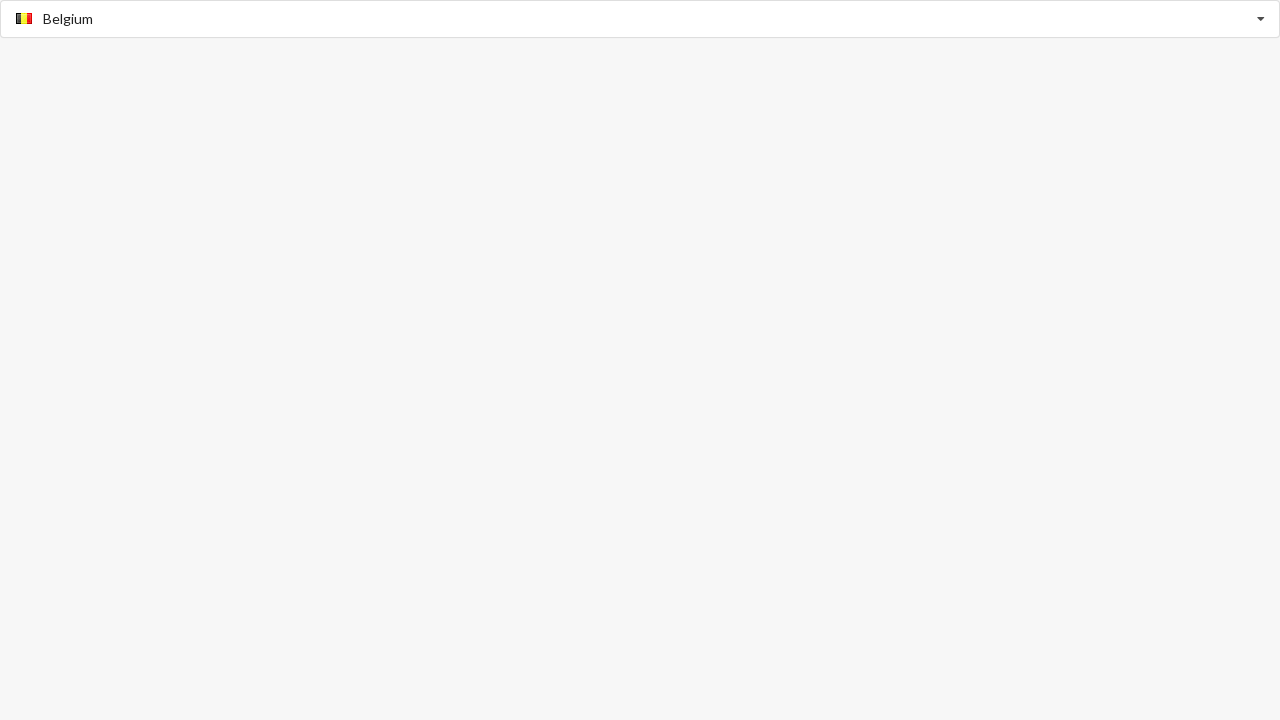

Verified that 'Belgium' was selected in the dropdown
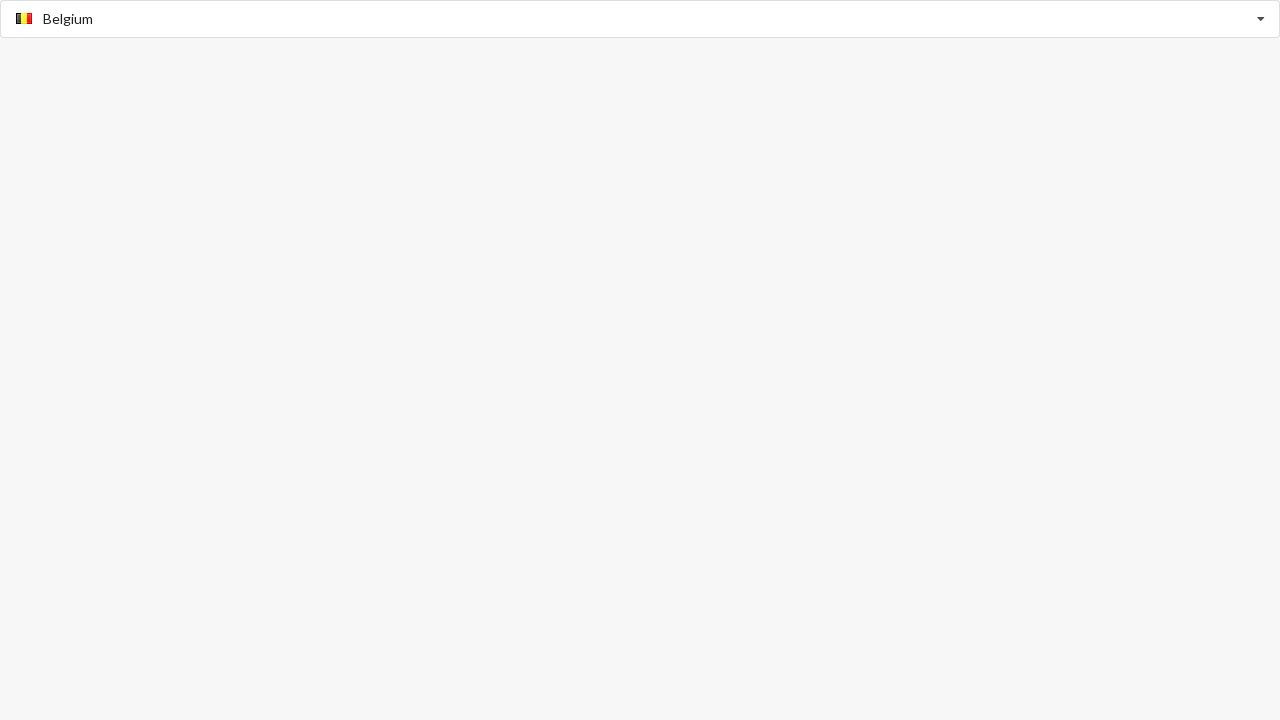

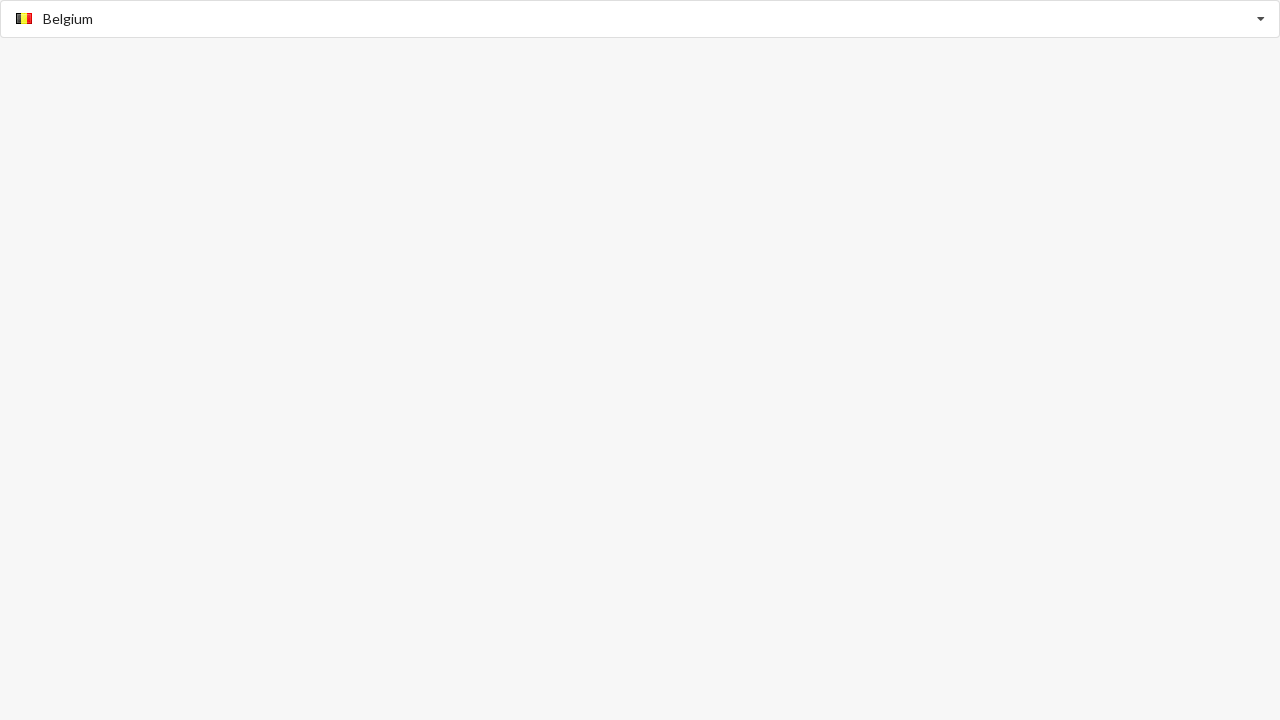